Navigates to YouTube homepage and verifies that the page loads with link elements present

Starting URL: https://www.youtube.com/

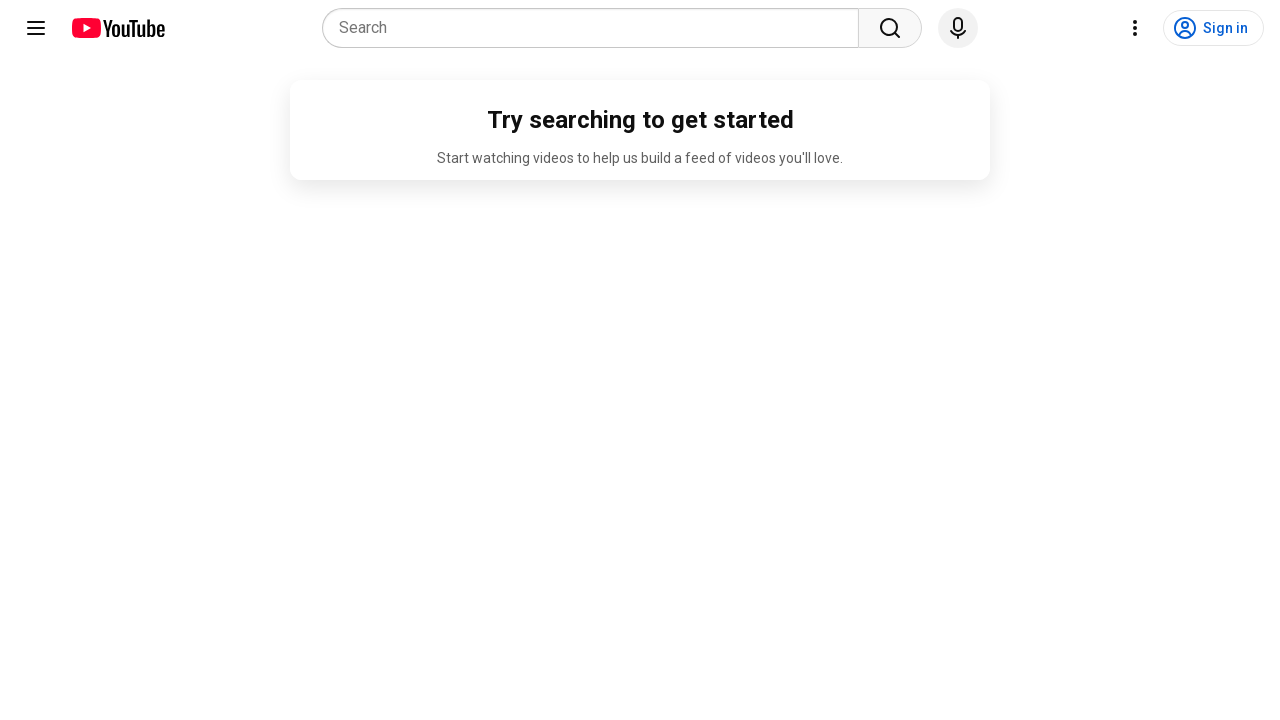

Navigated to YouTube homepage
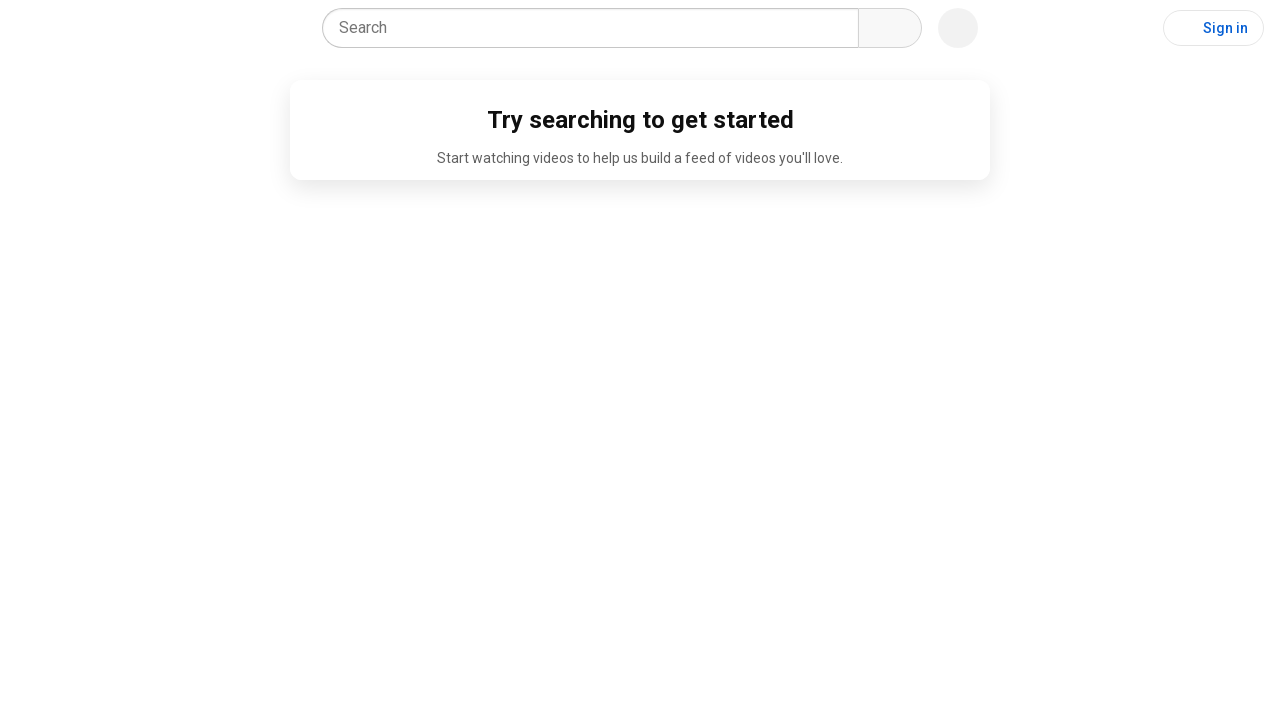

Verified that link elements are present on the page
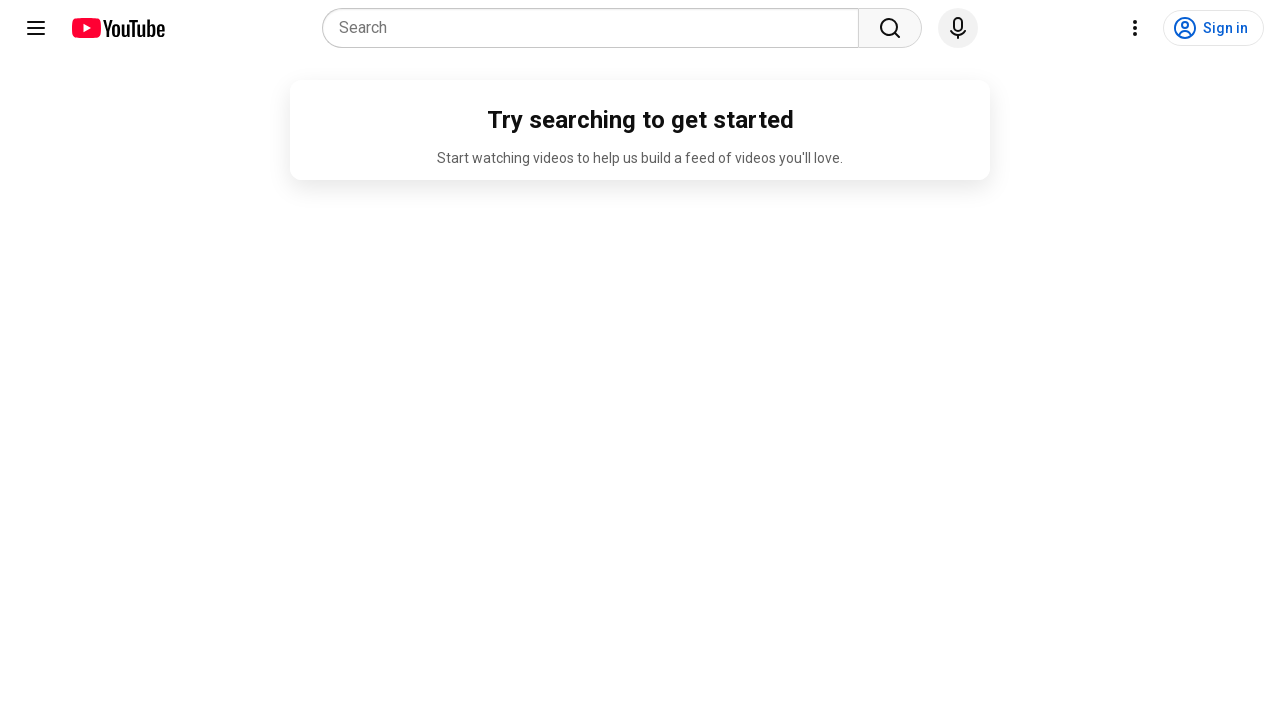

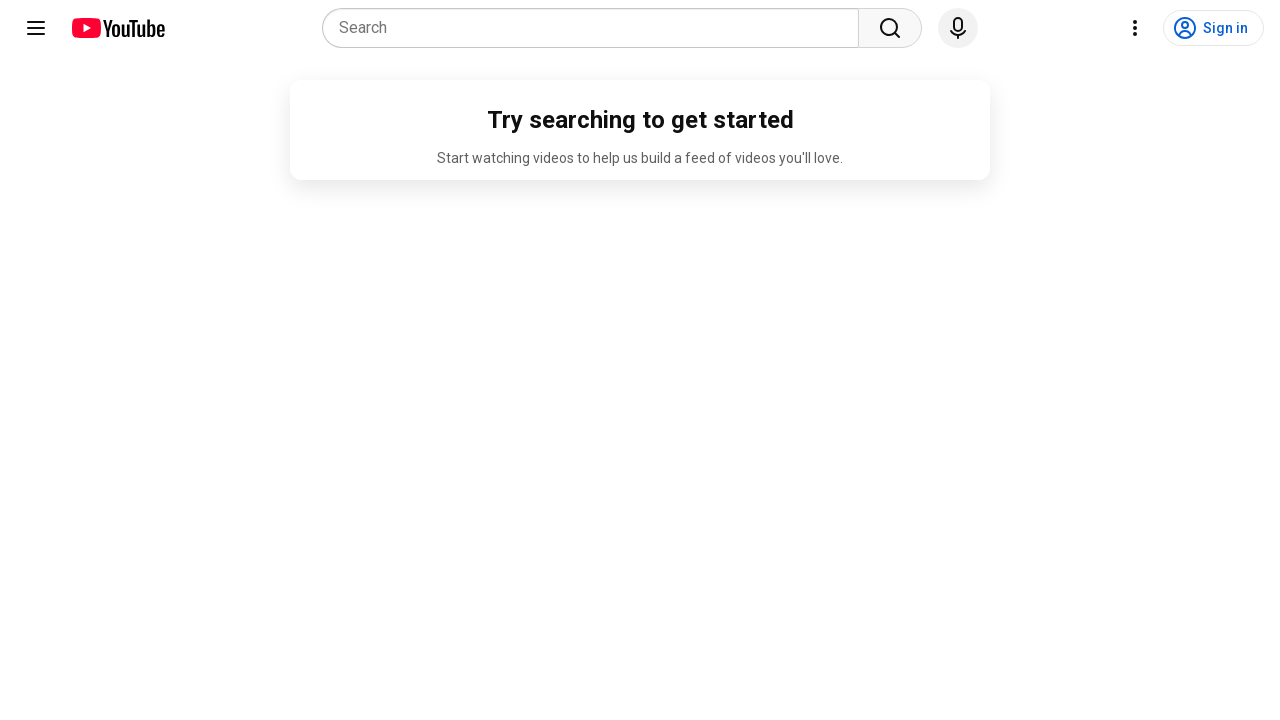